Creates a new note on aNotepad by filling in a title and content, then saving the note

Starting URL: https://pt.anotepad.com/

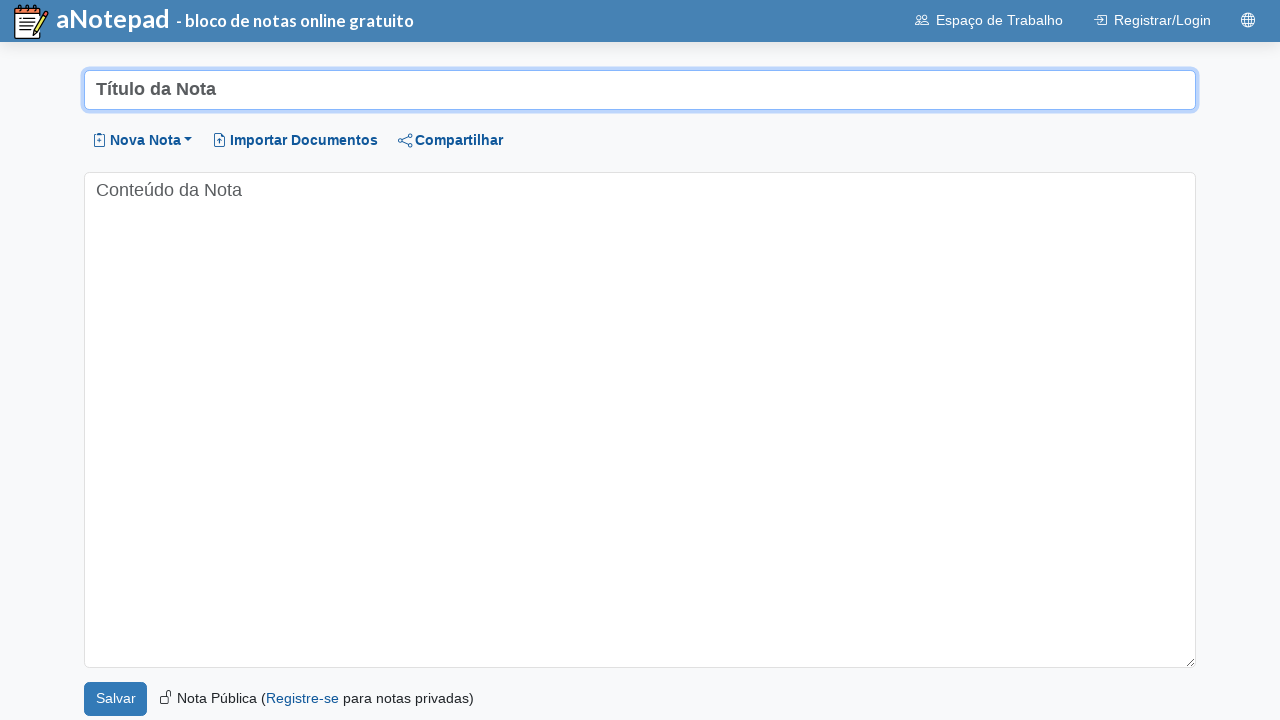

Waited for title input field to appear
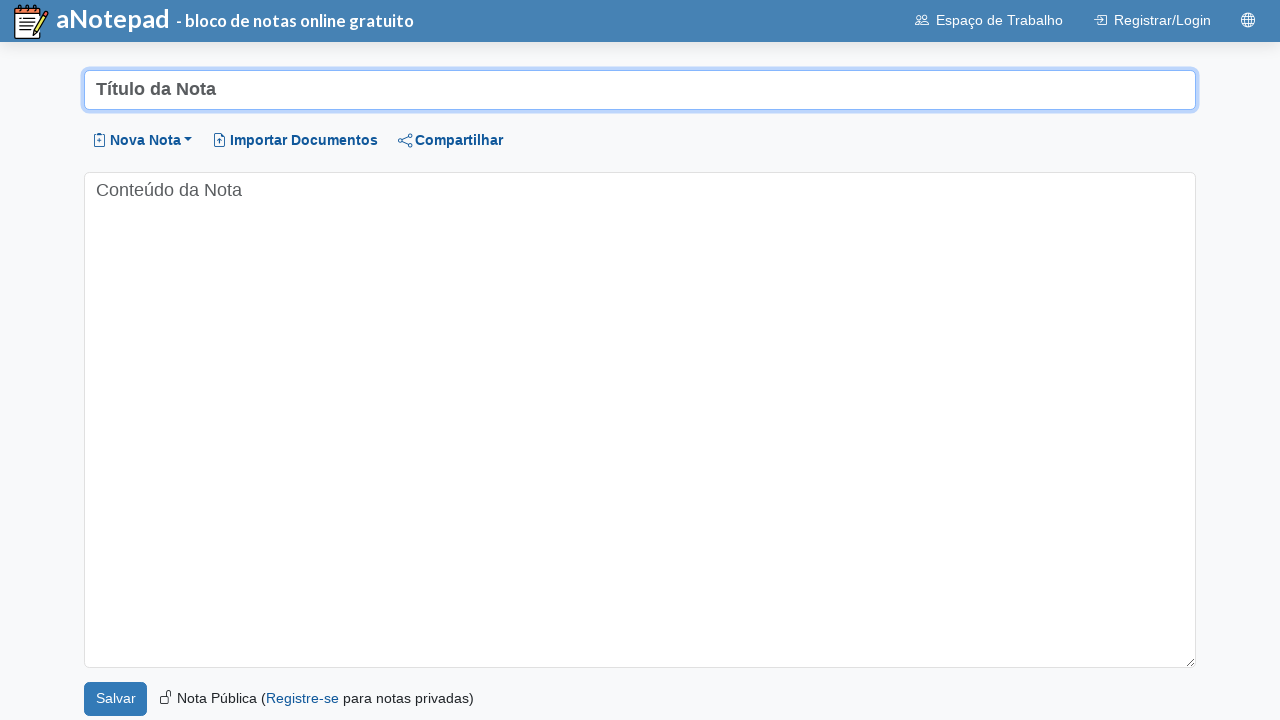

Waited for textarea content field to appear
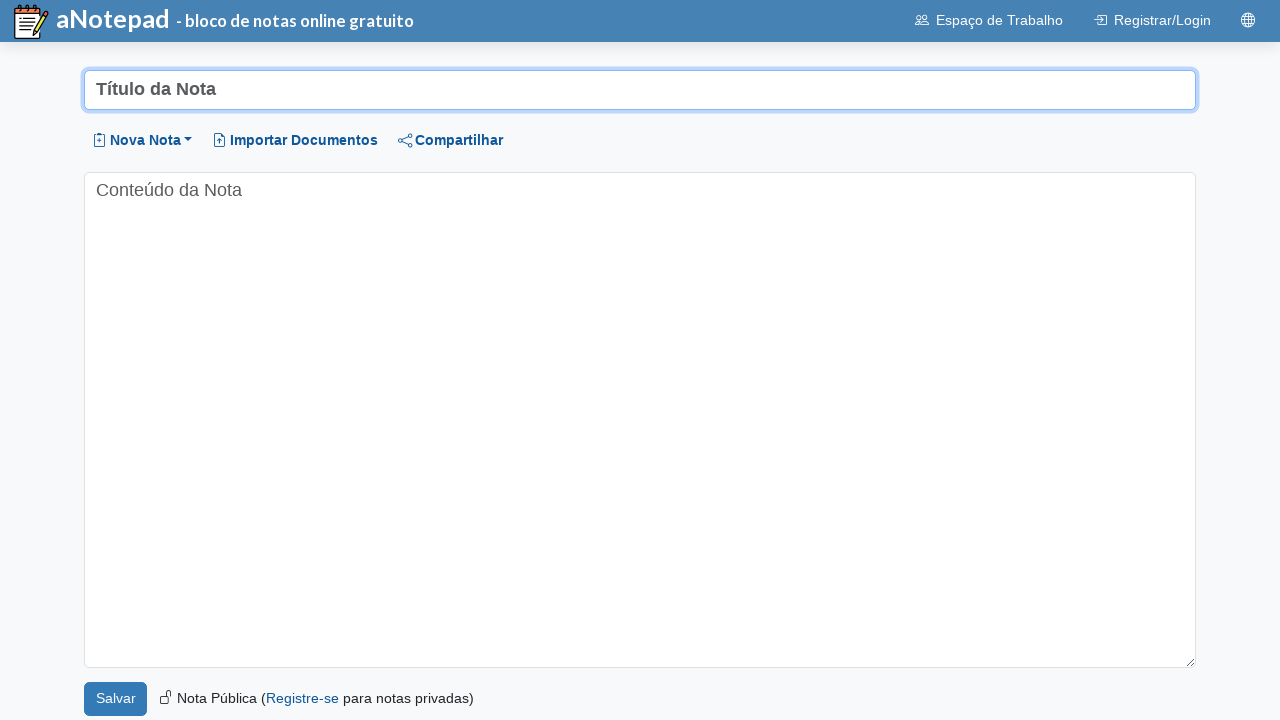

Filled note title with 'Project Submission Notes 2024' on input#edit_title
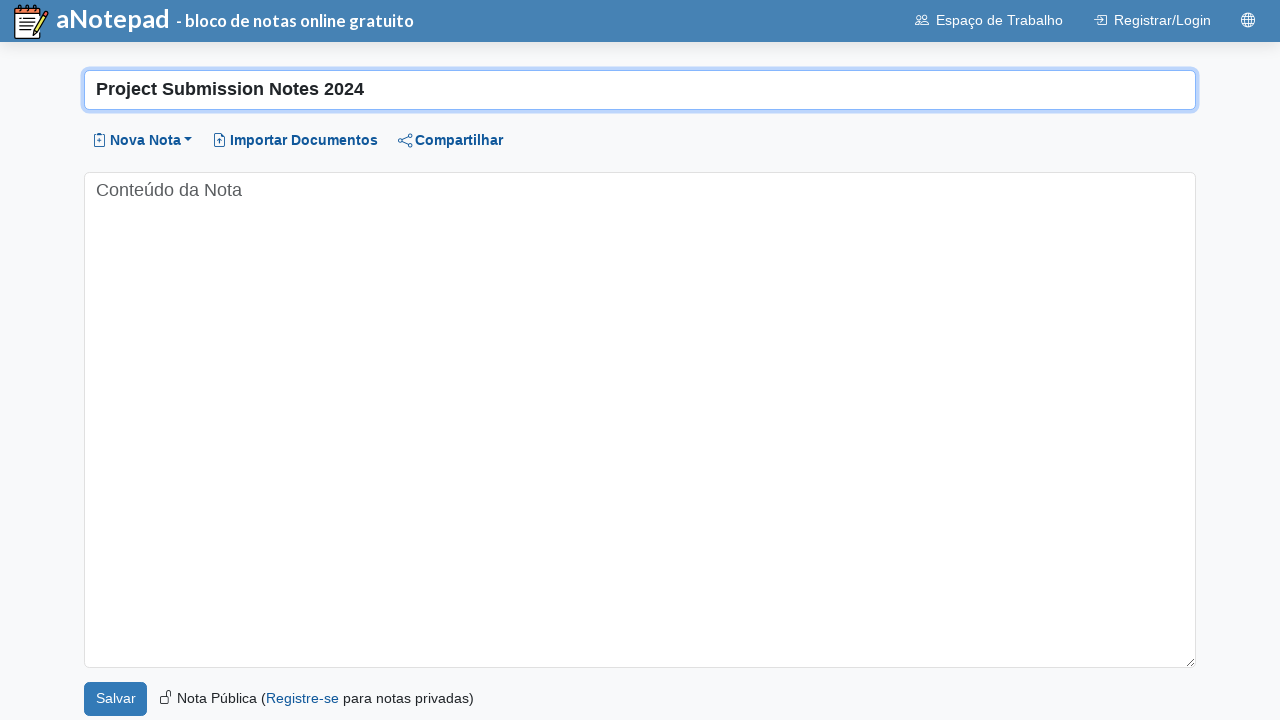

Filled note content with project submission details on textarea#edit_textarea
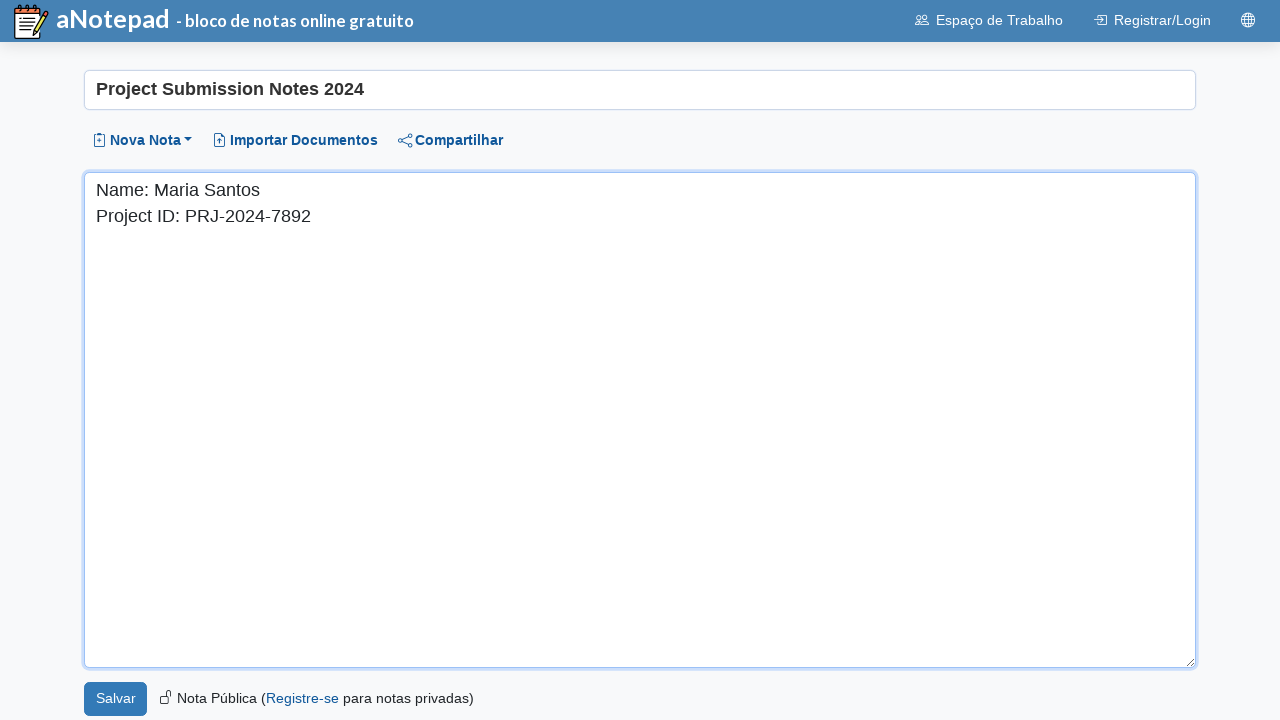

Scrolled save button into view
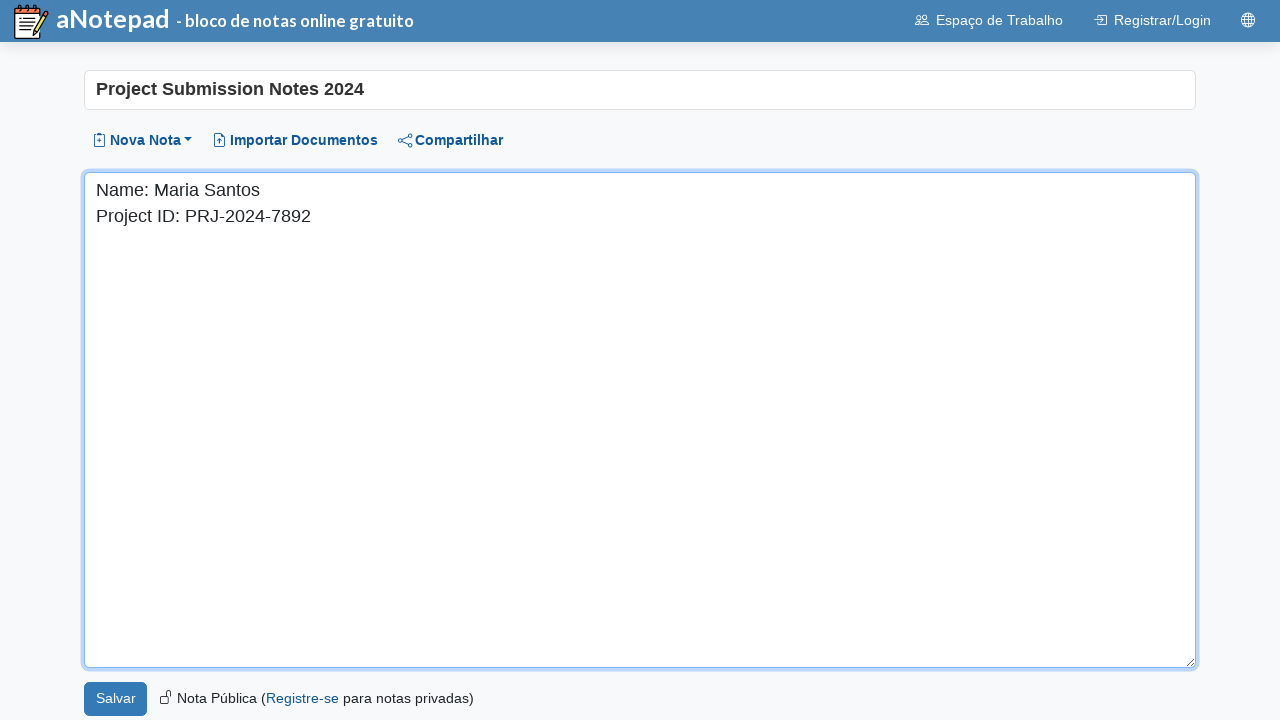

Clicked save button to save the note at (116, 699) on #btnSaveNote
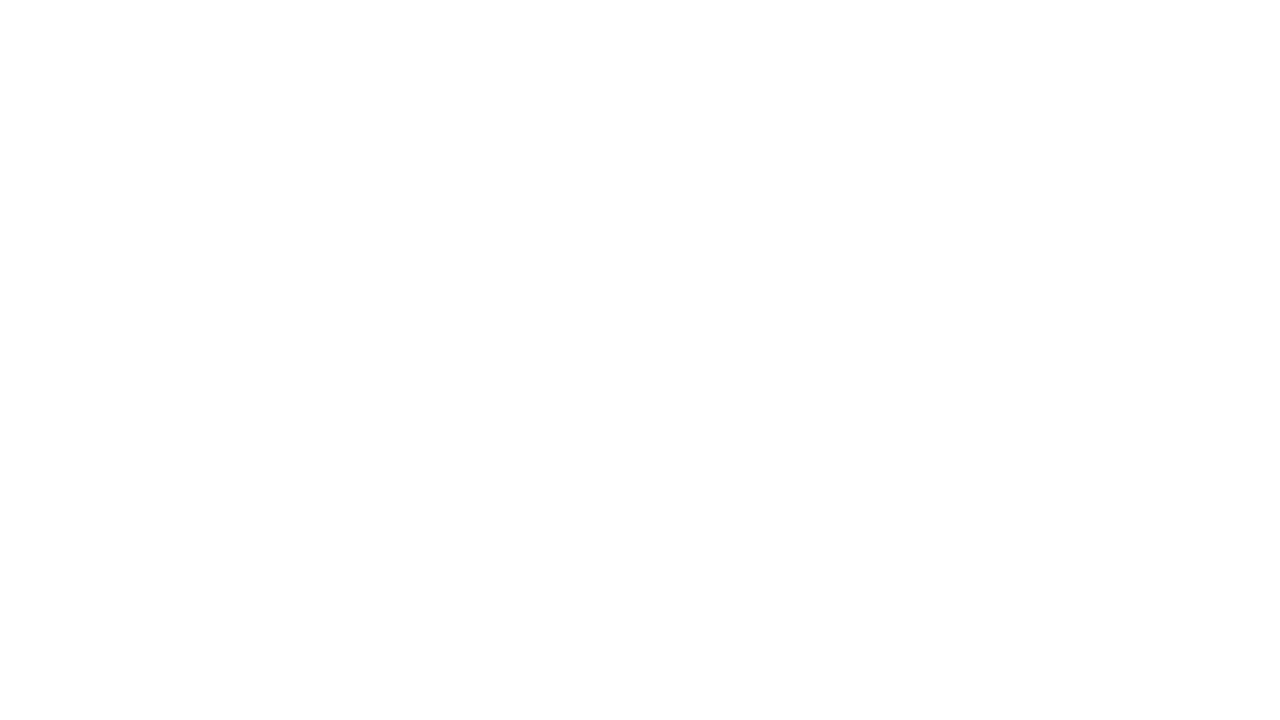

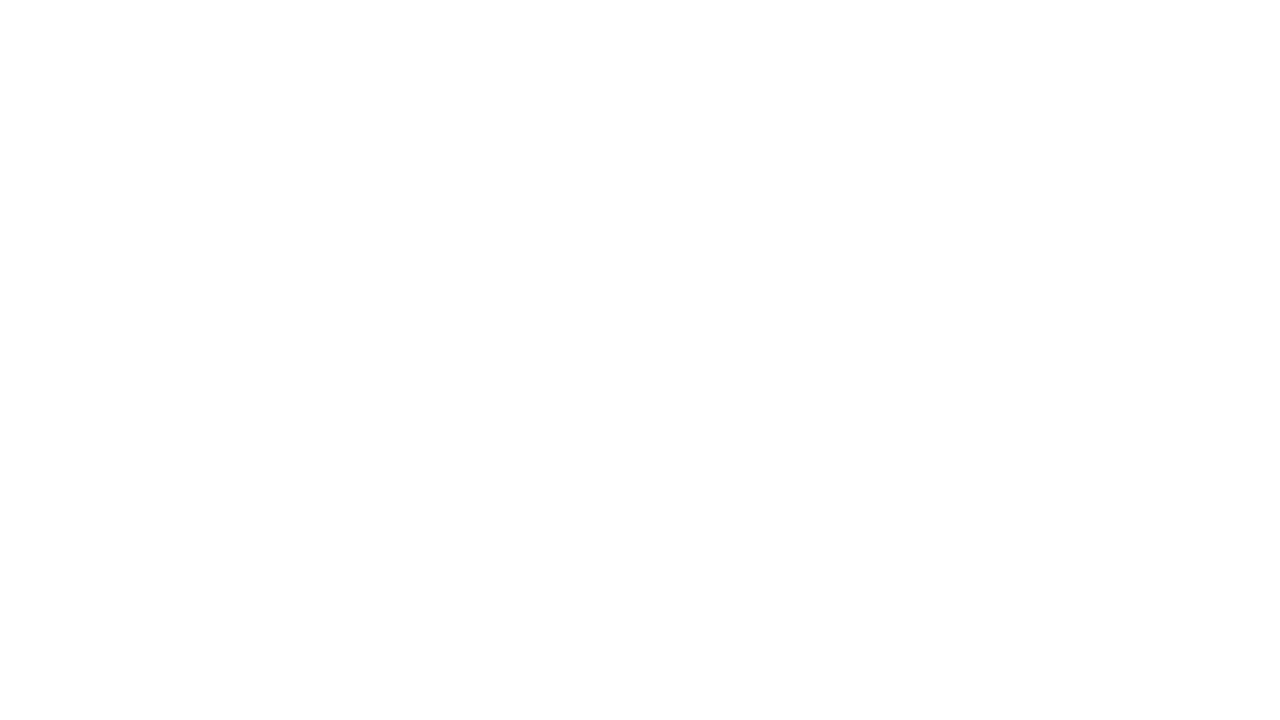